Tests the search functionality on foodmandu.com by entering a search term "Korean" in the search input field and clicking the search button to find Korean food options.

Starting URL: https://foodmandu.com/

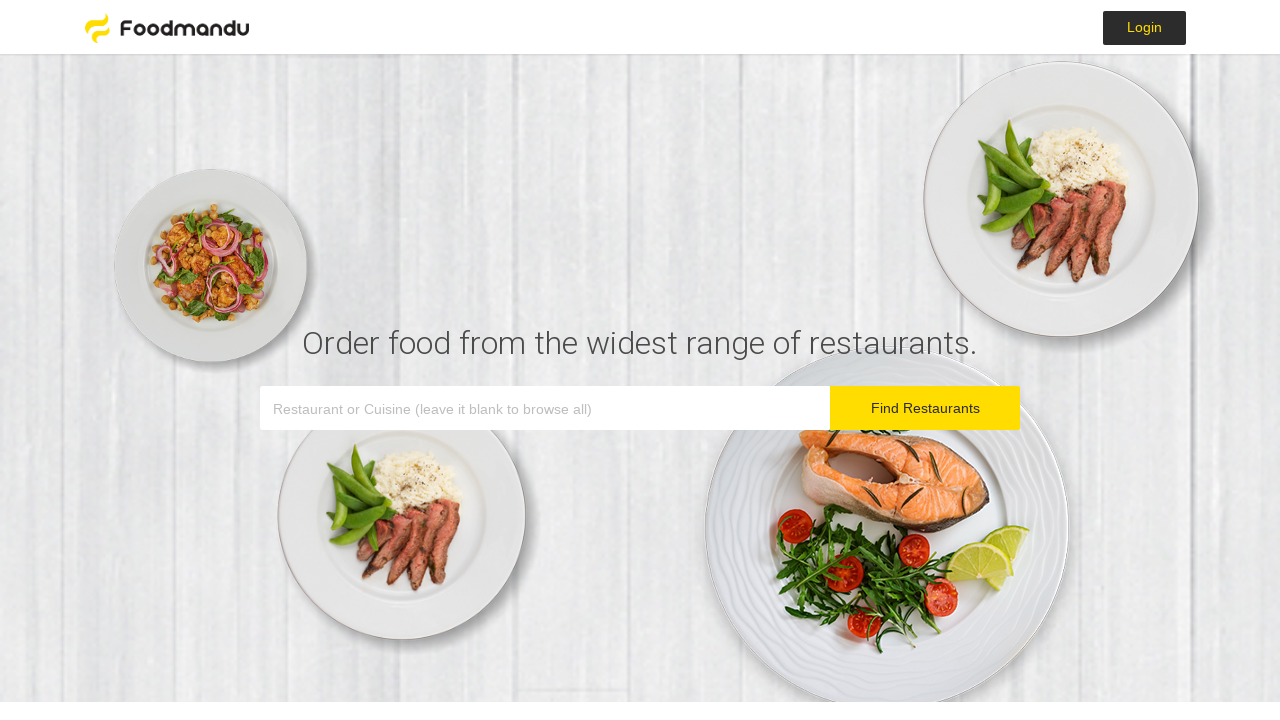

Filled search input field with 'Korean' on .input-group .form-control
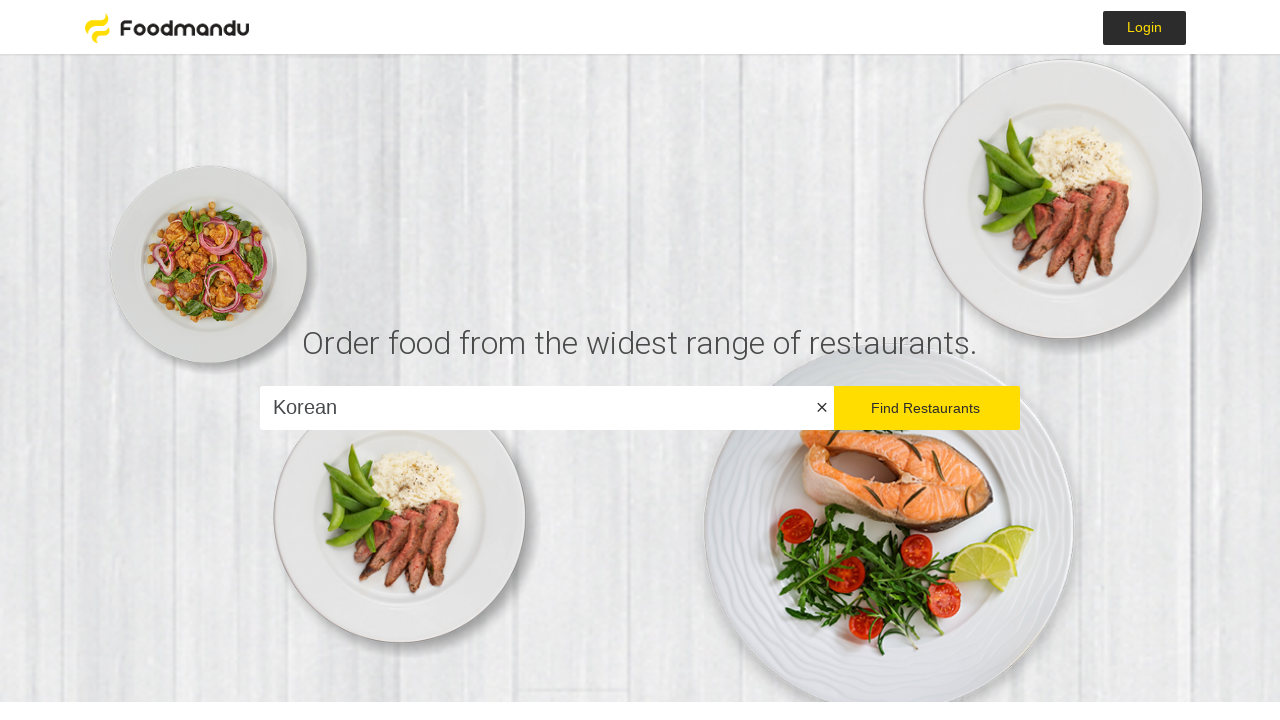

Clicked search button to find Korean food options at (925, 408) on .hero__container button.btn
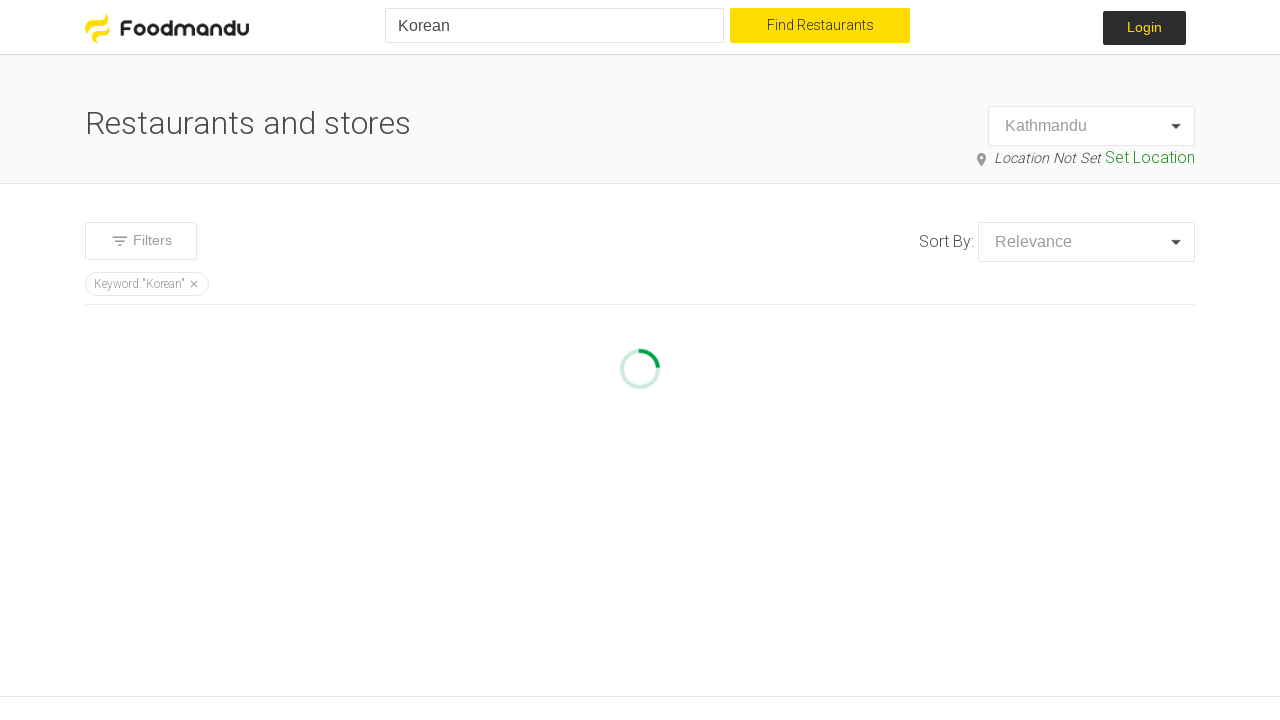

Search results page loaded and network idle
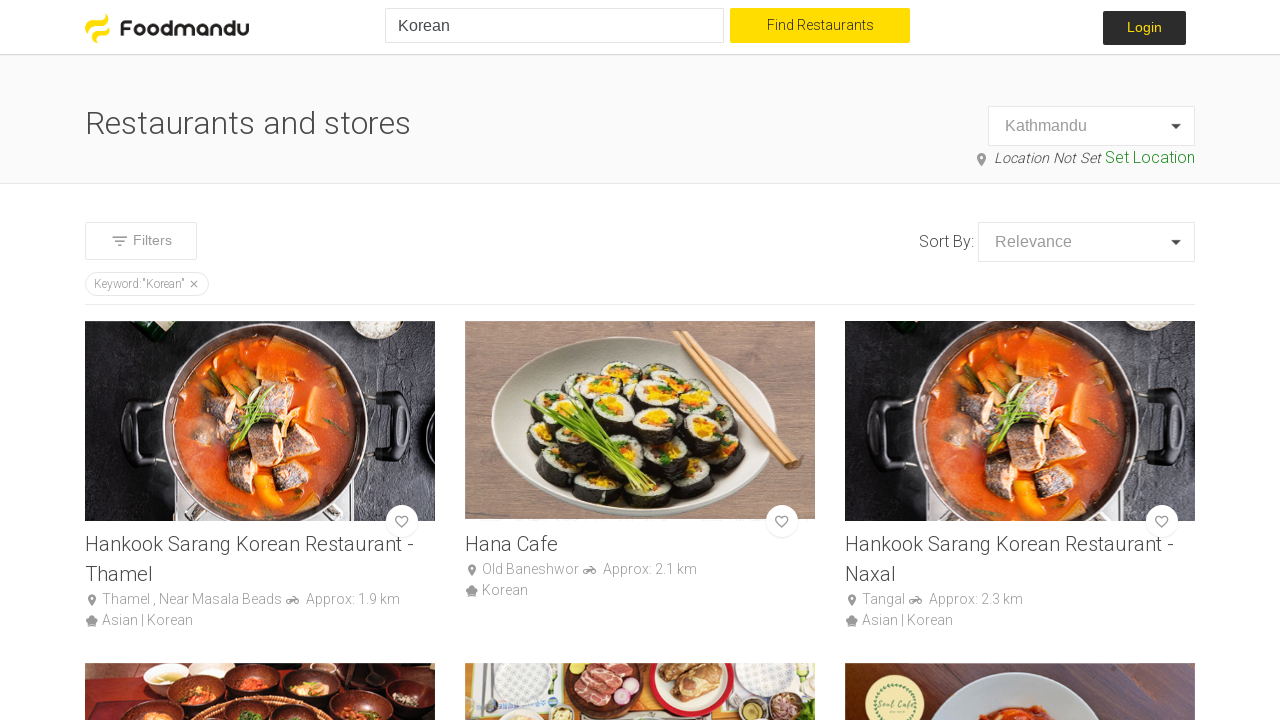

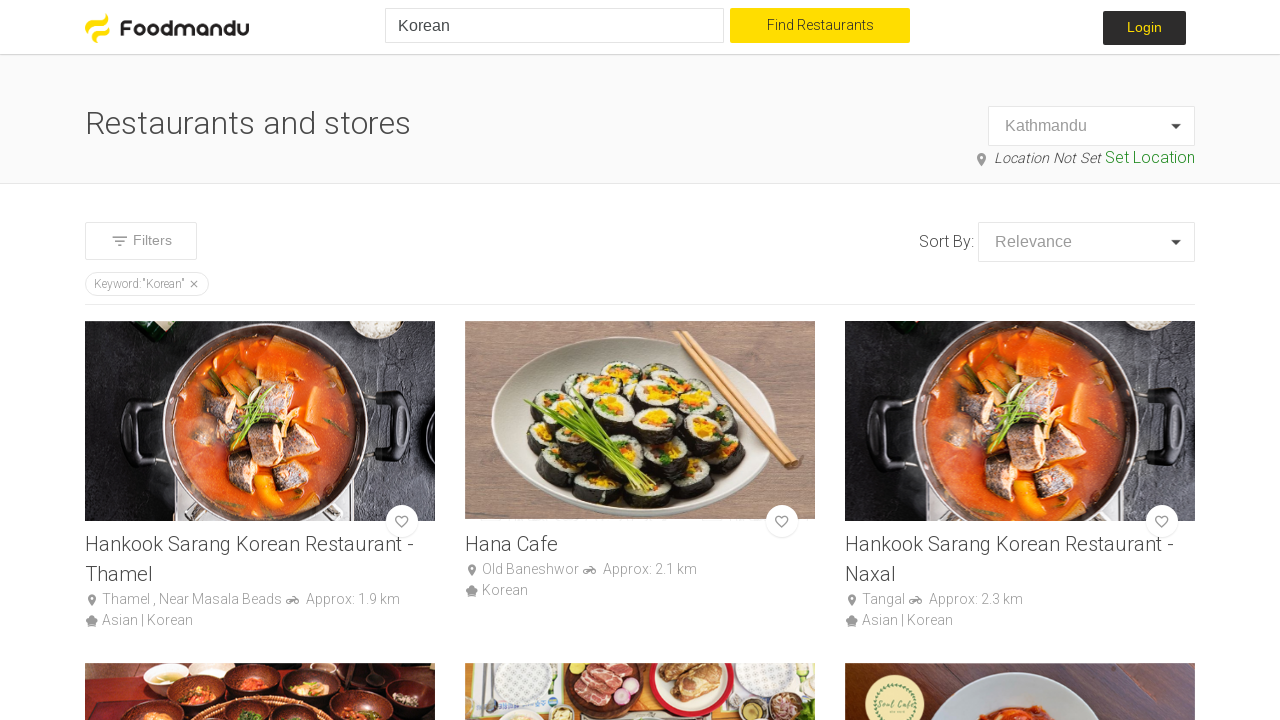